Tests dynamic content loading by clicking a button to start loading, waiting for a loading indicator to disappear, and verifying the final content is displayed.

Starting URL: http://the-internet.herokuapp.com/dynamic_loading/1

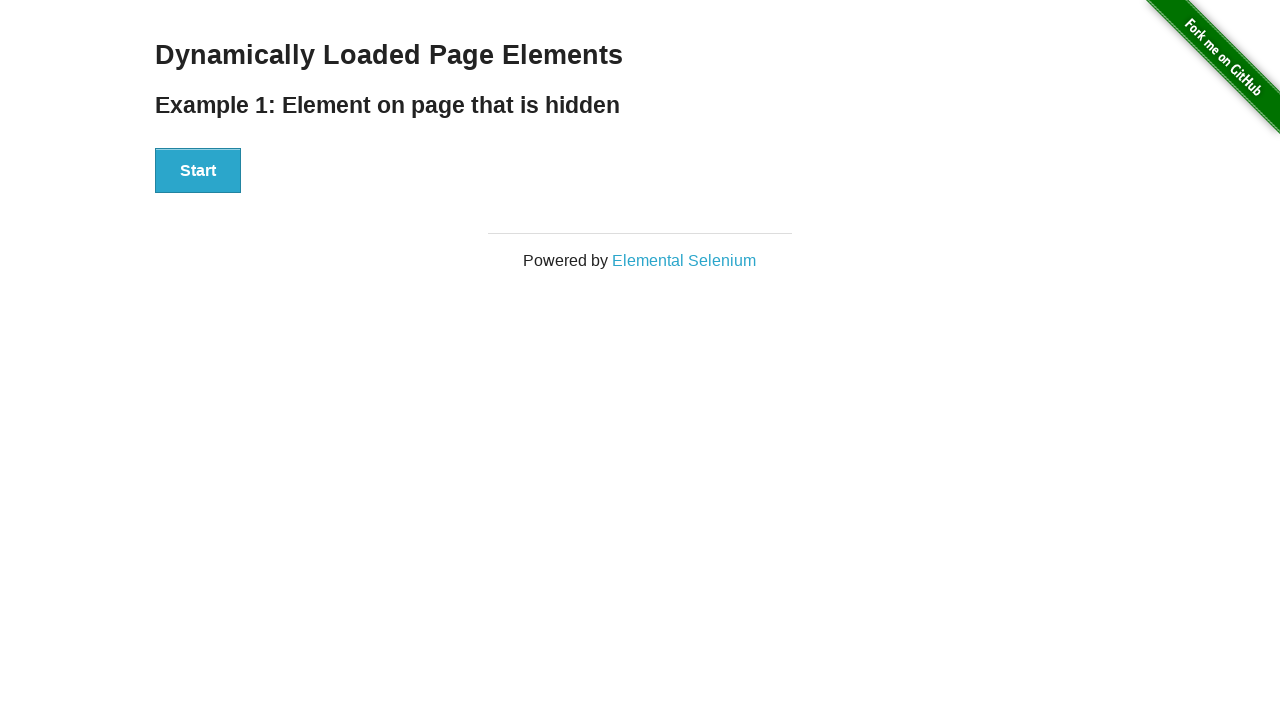

Clicked the start button to initiate dynamic content loading at (198, 171) on button
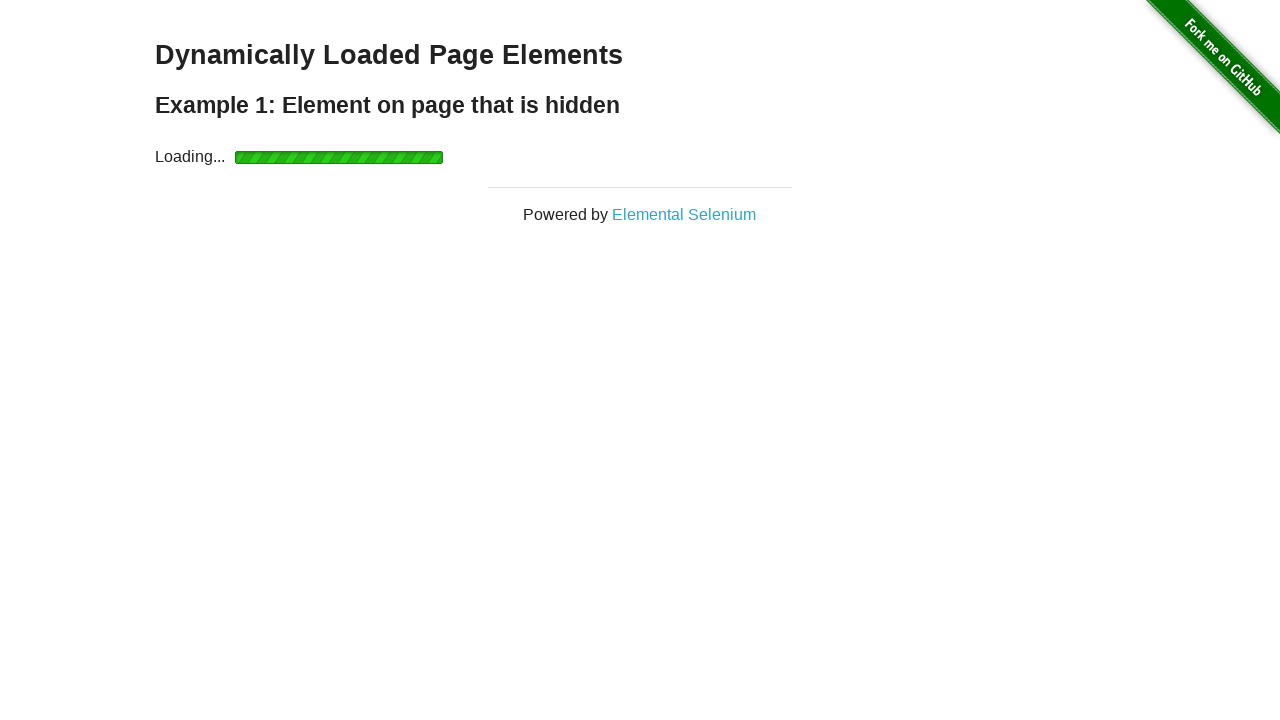

Verified that the start button is no longer visible
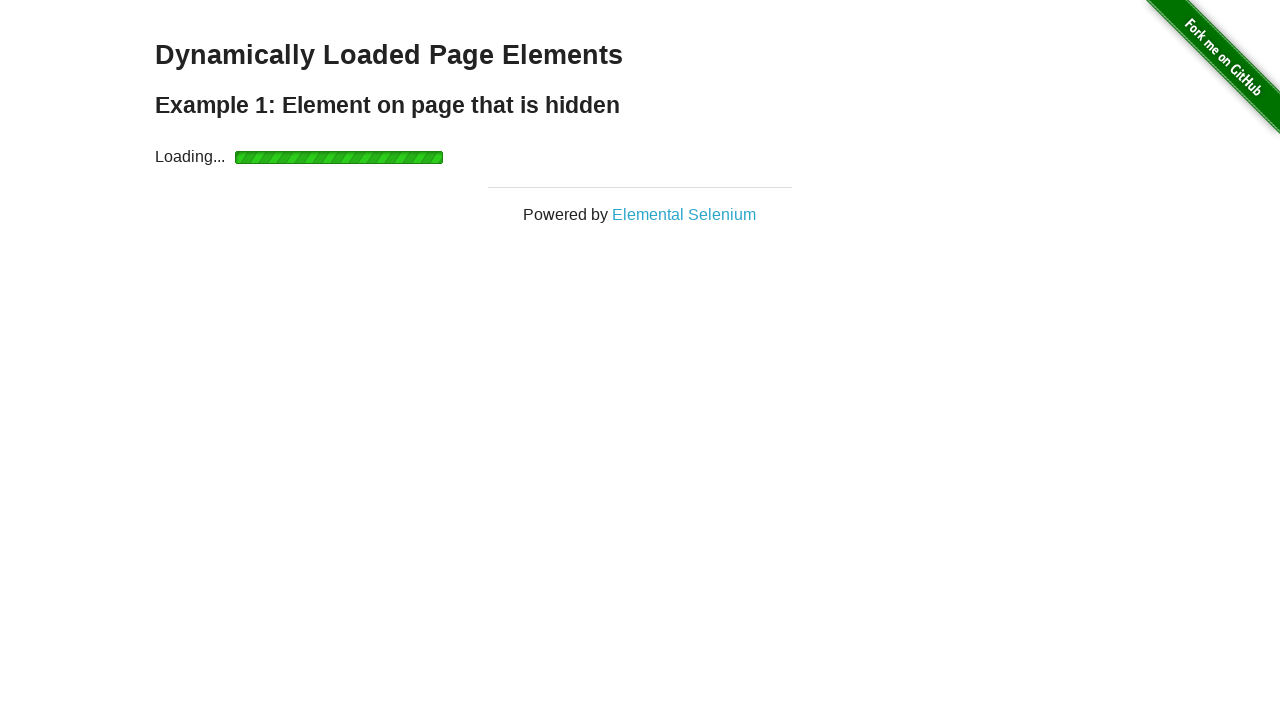

Loading indicator appeared on the page
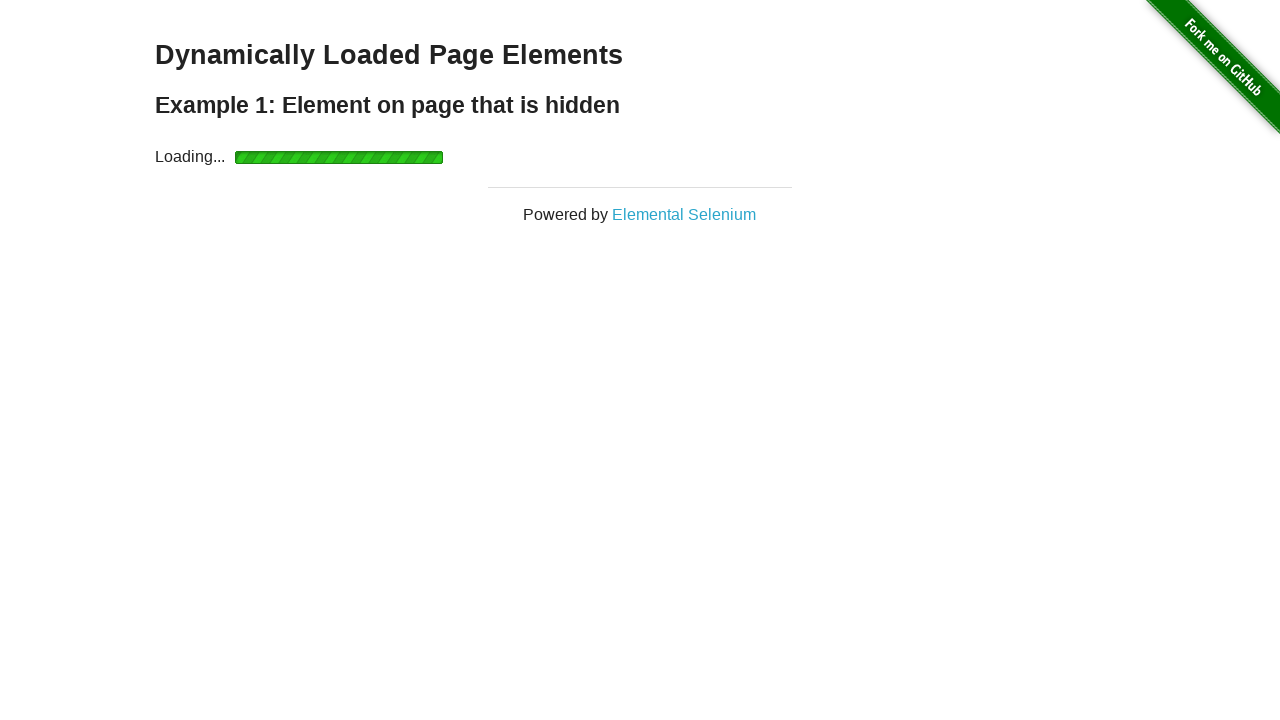

Loading indicator disappeared after content finished loading
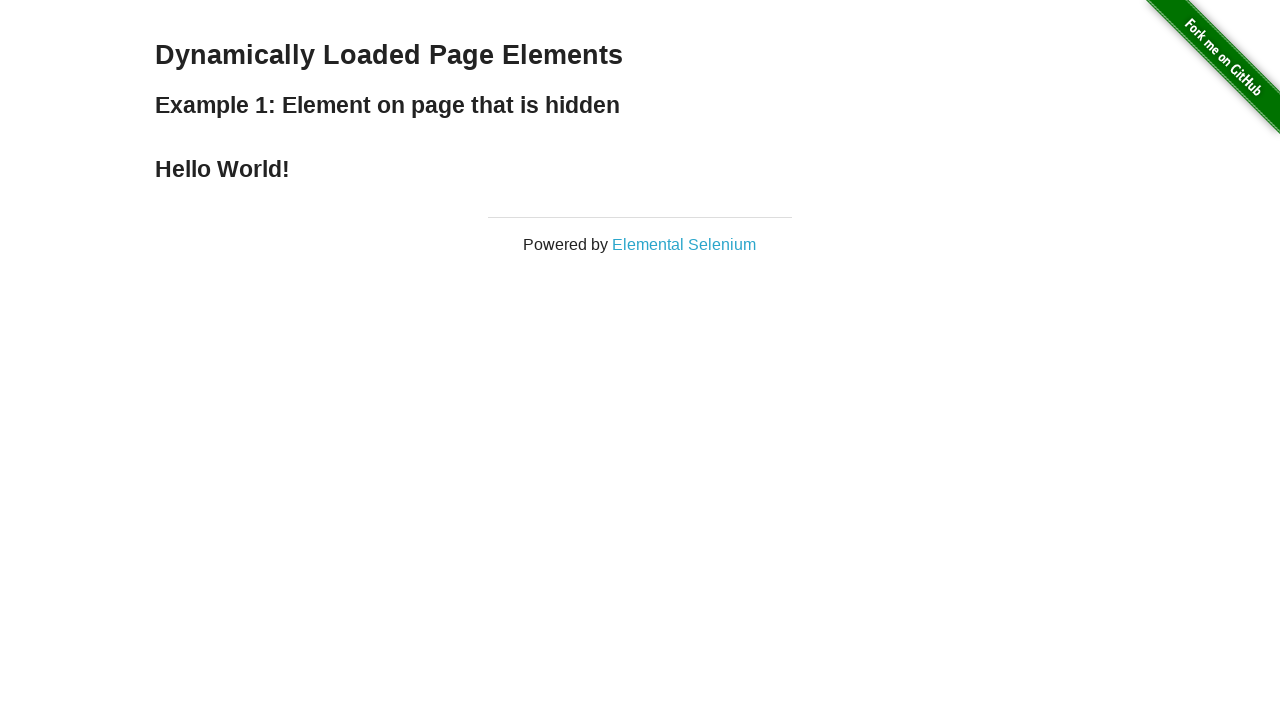

Verified that the finish message is displayed
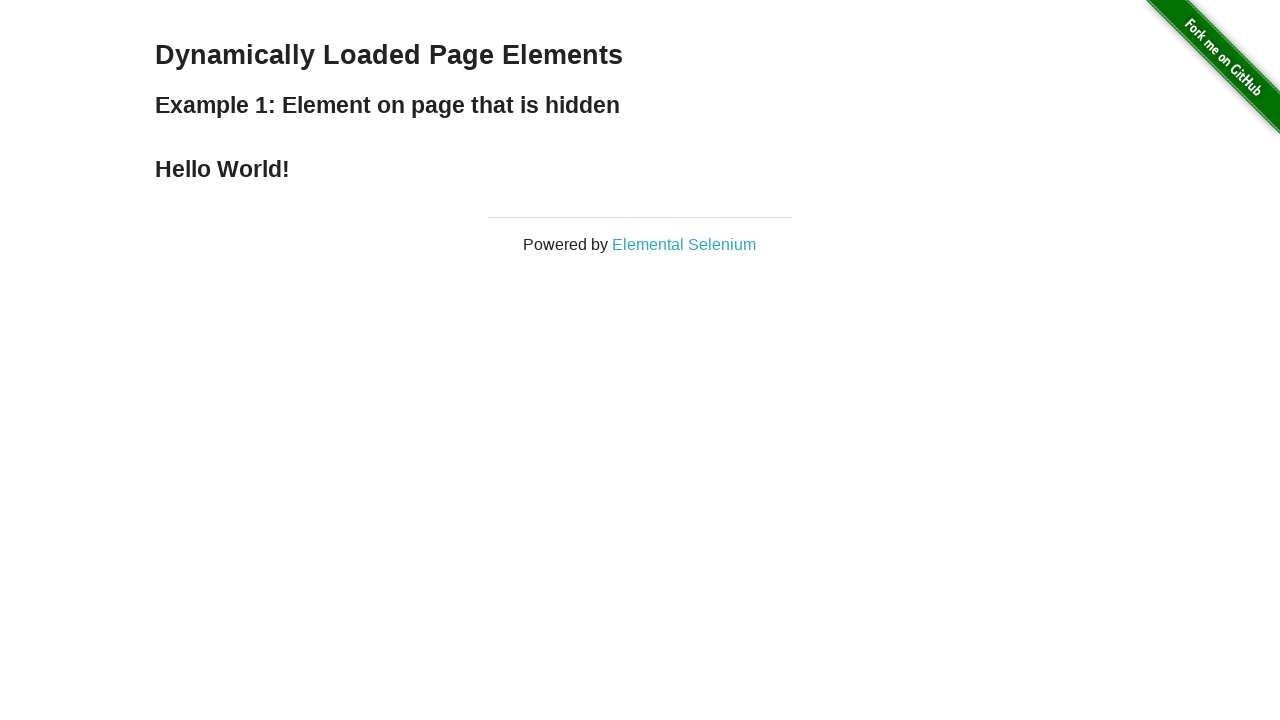

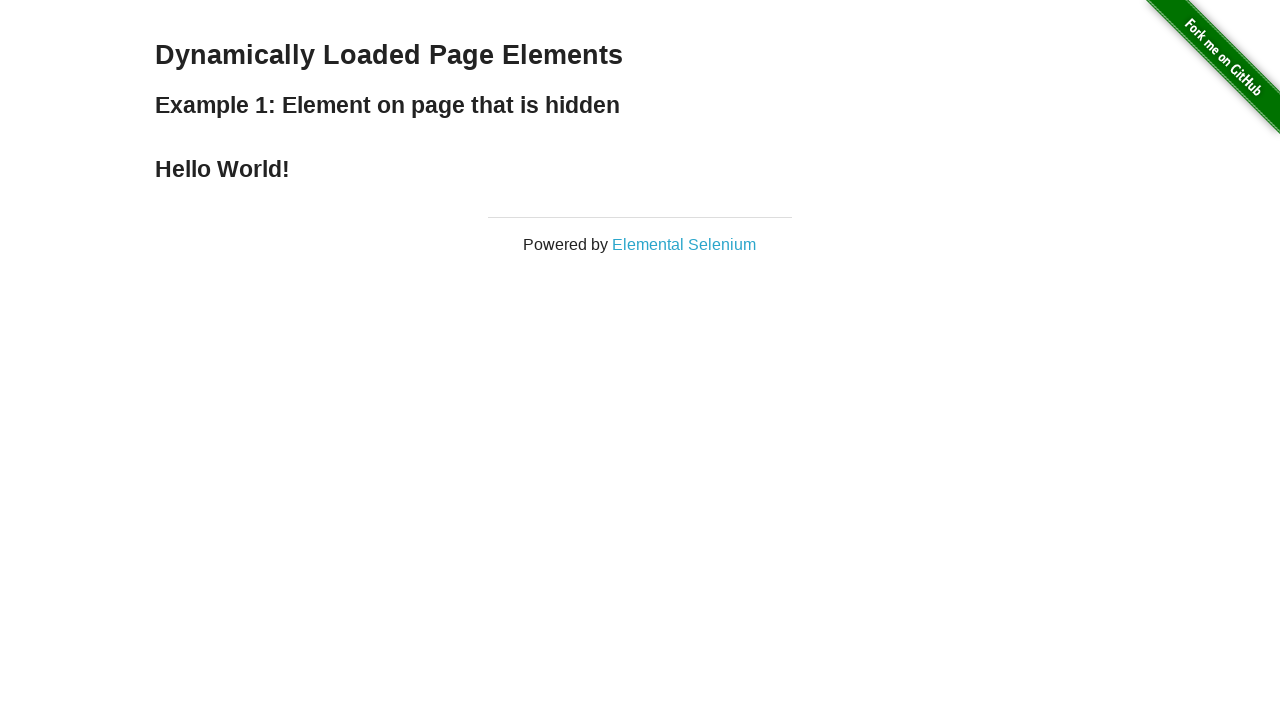